Tests GitHub repository search functionality by searching for a specific repository, navigating to it, opening the Issues tab, and verifying that a specific issue number exists.

Starting URL: https://github.com

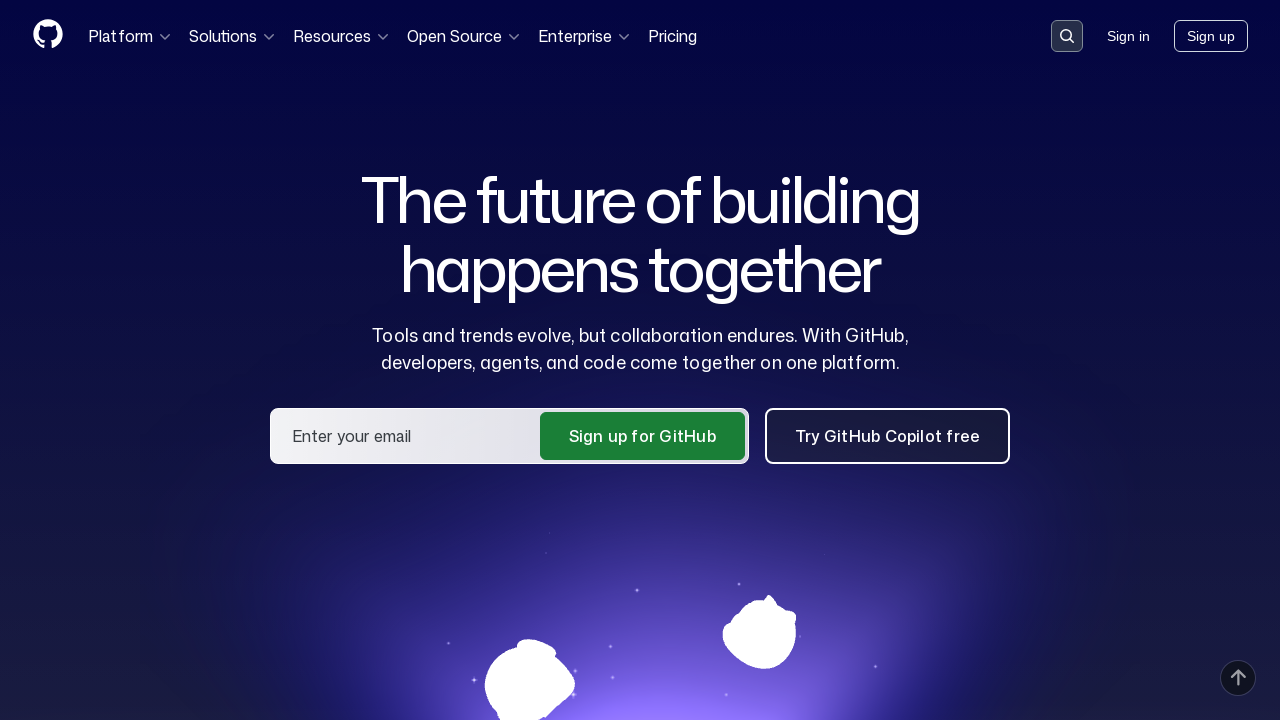

Clicked search button in GitHub header at (1067, 36) on .header-search-button
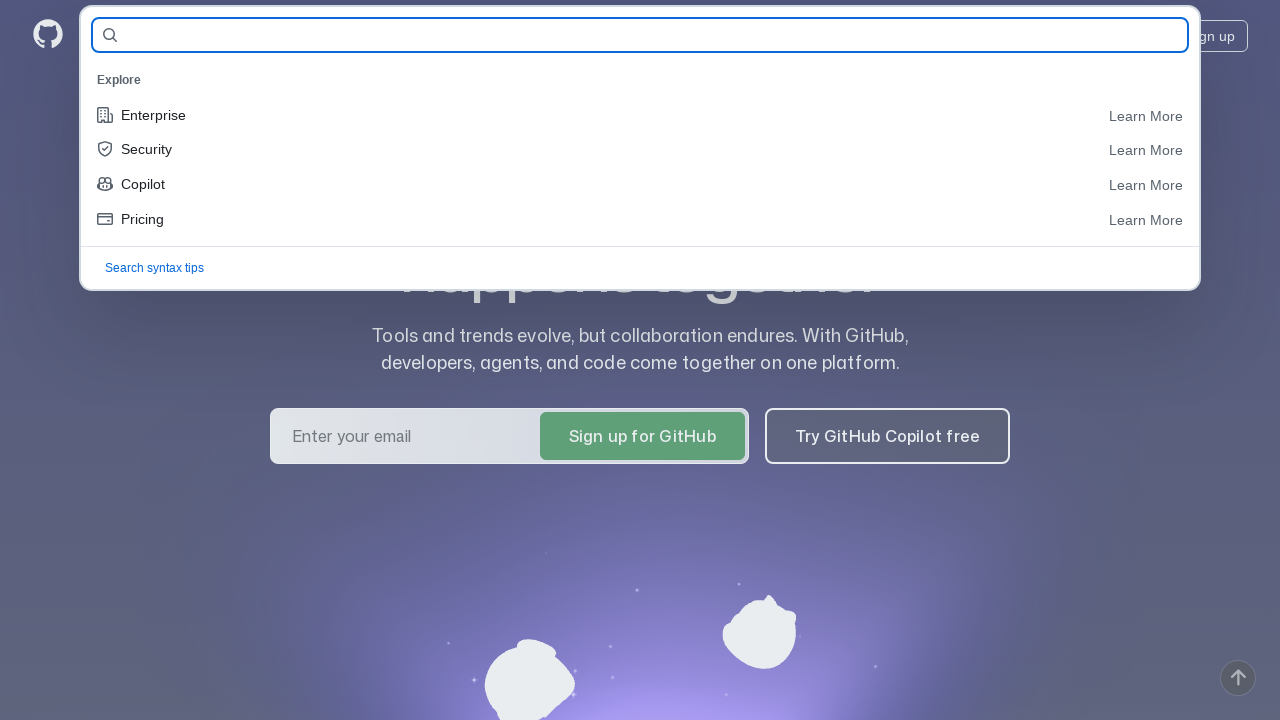

Filled search field with repository name 'AleksShakhmatov/HW12_Allure_Reports' on #query-builder-test
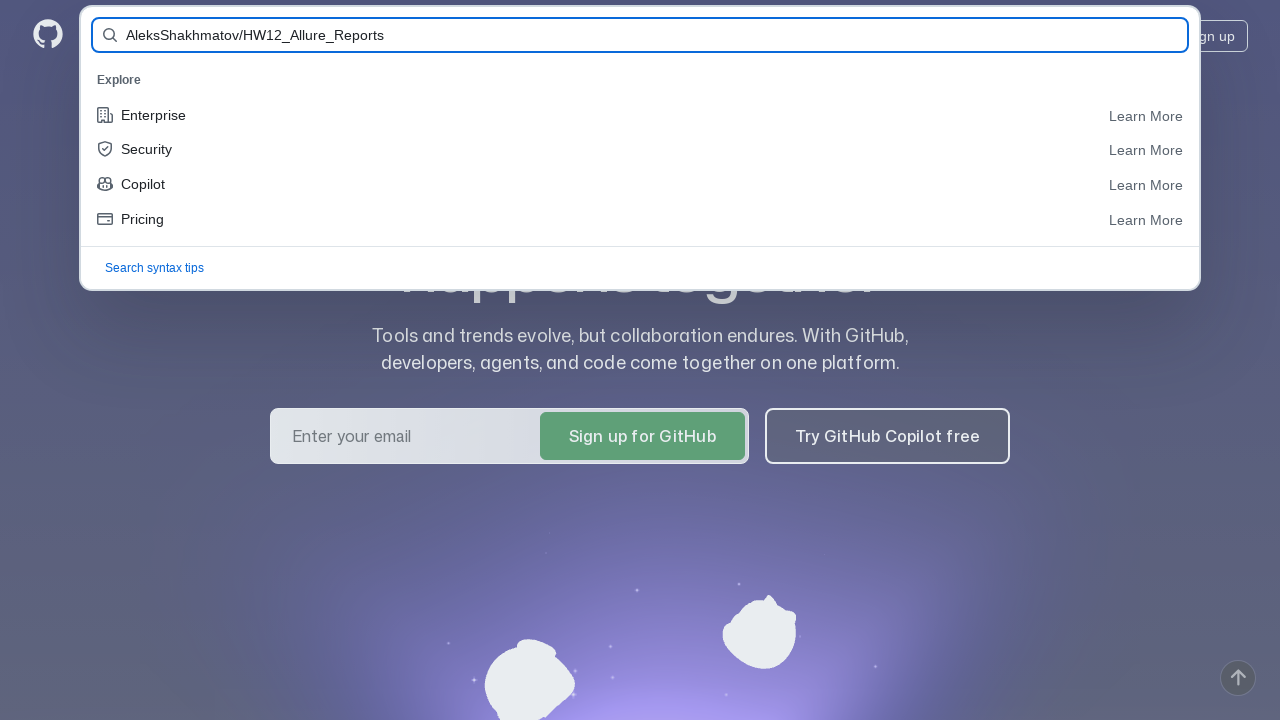

Submitted search form by pressing Enter on #query-builder-test
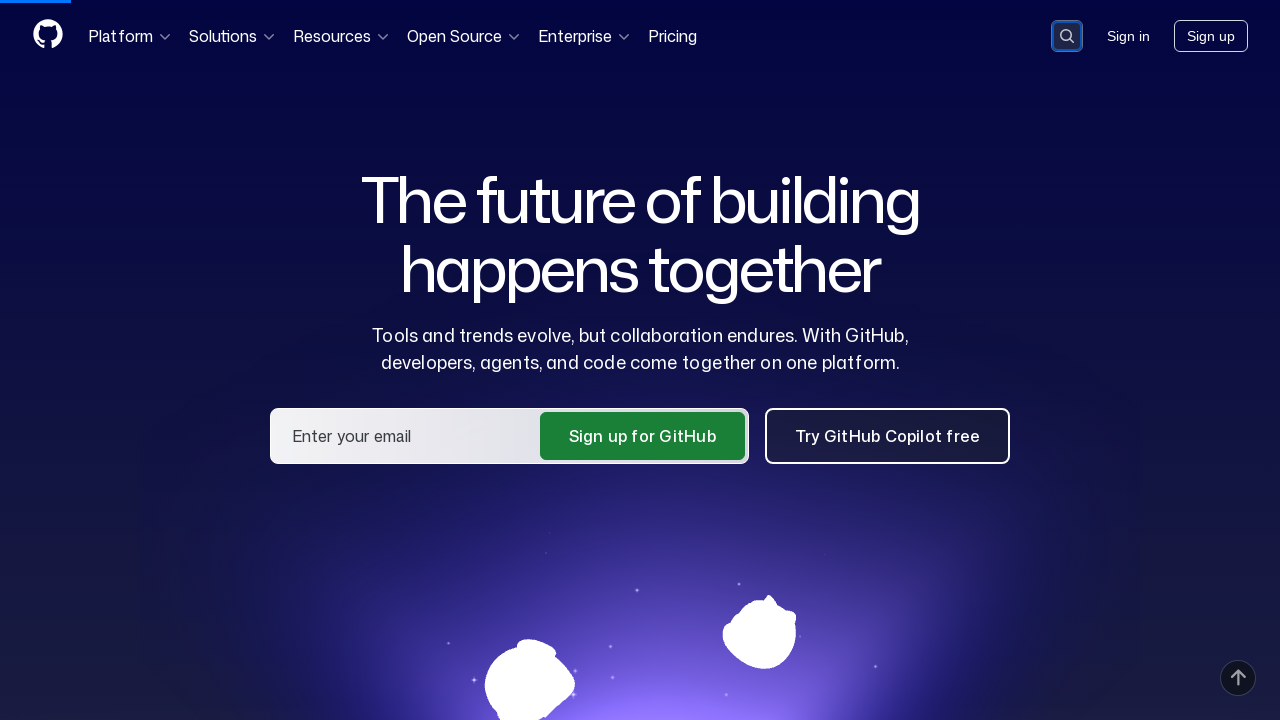

Clicked on repository link from search results at (524, 161) on a:has-text('AleksShakhmatov/HW12_Allure_Reports')
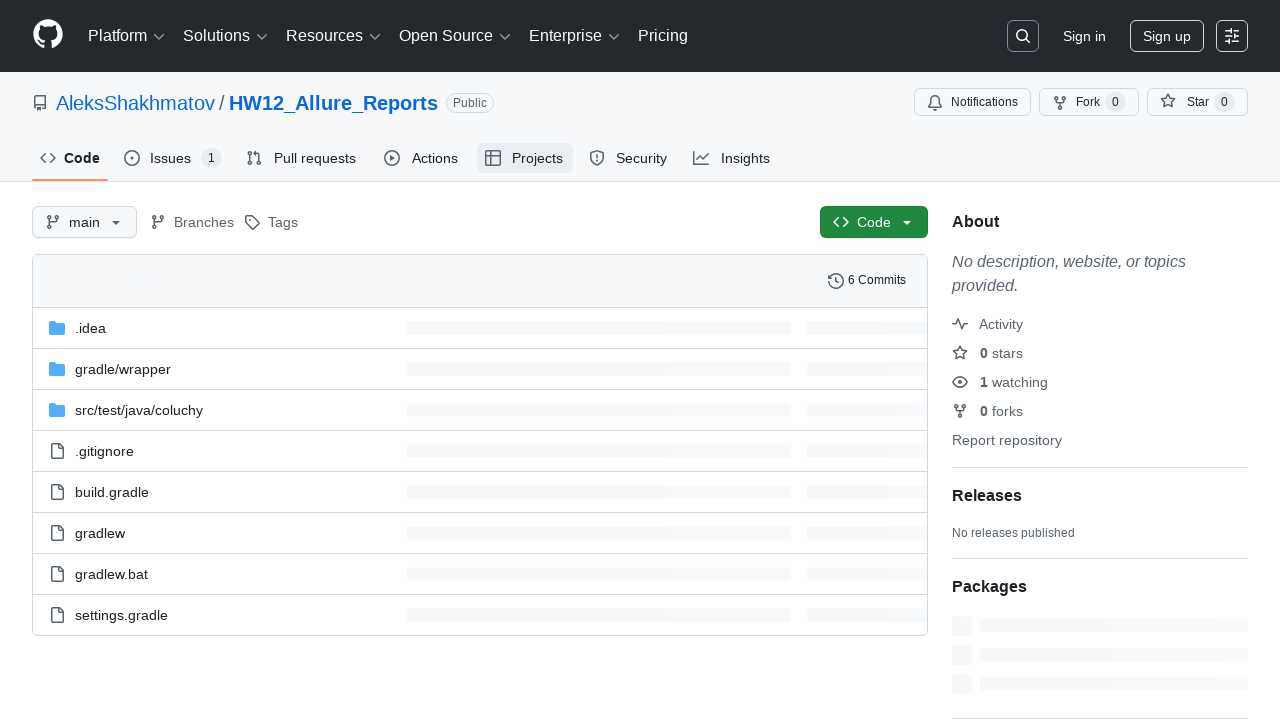

Clicked Issues tab to navigate to issues section at (173, 158) on #issues-tab
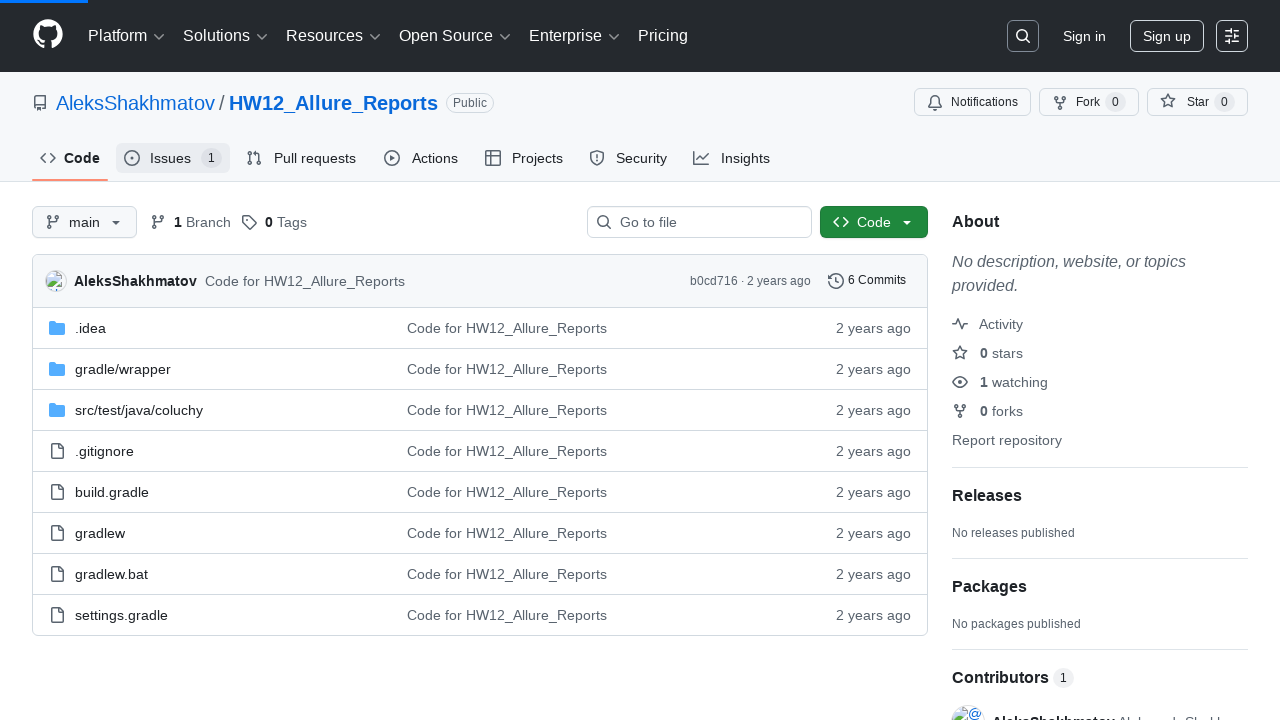

Verified that issue #1 exists in the repository
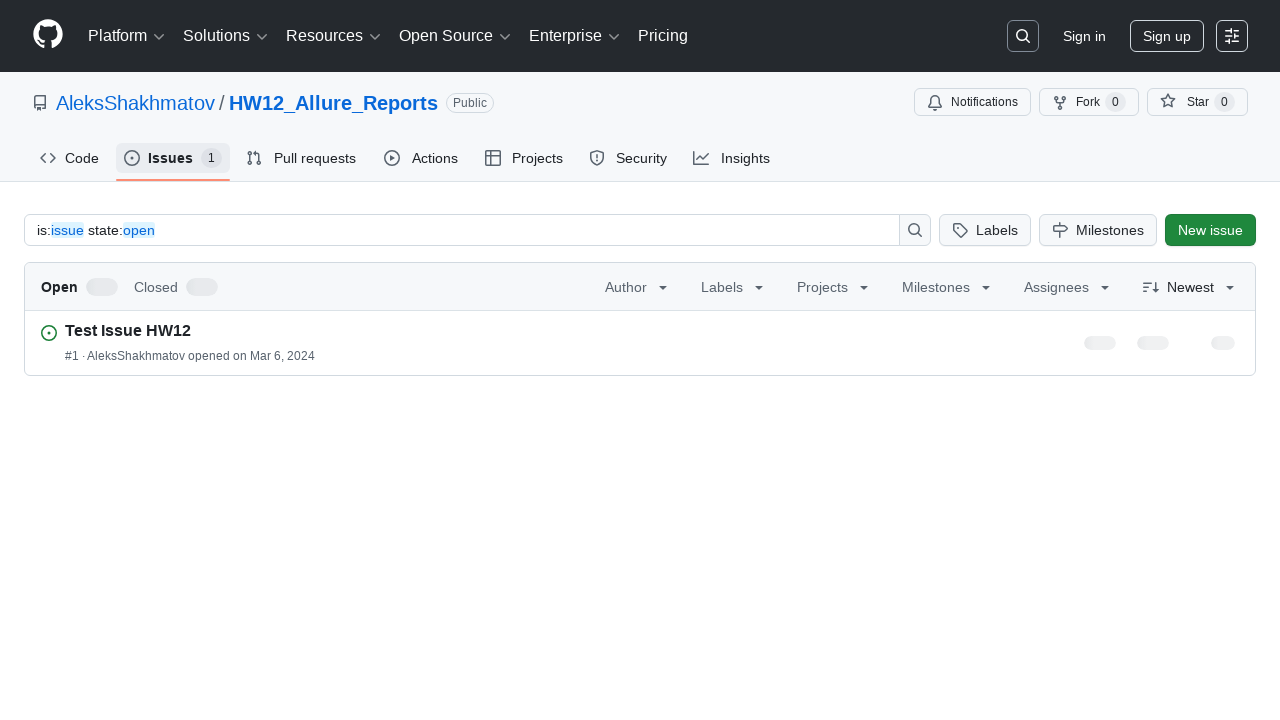

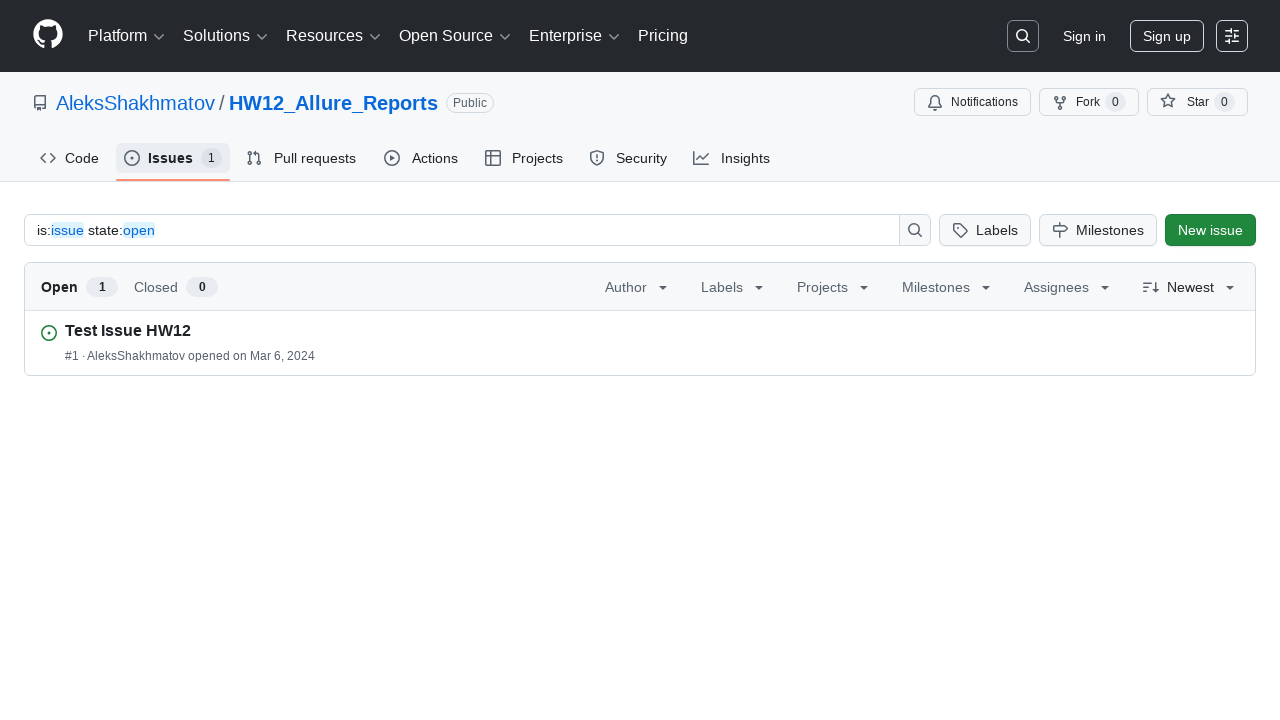